Tests that the application blocks incorrect input characters that don't match the expected quote character.

Starting URL: https://typing-test-prj.vercel.app/

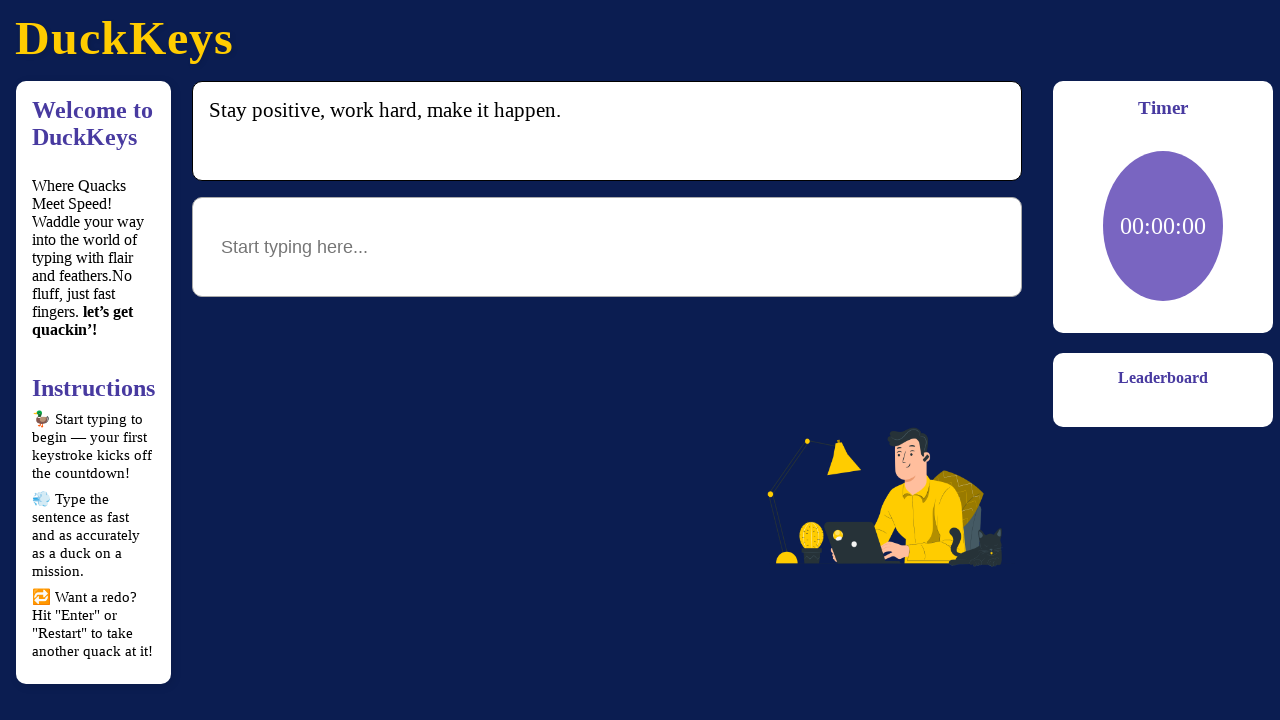

Retrieved quote text from the page
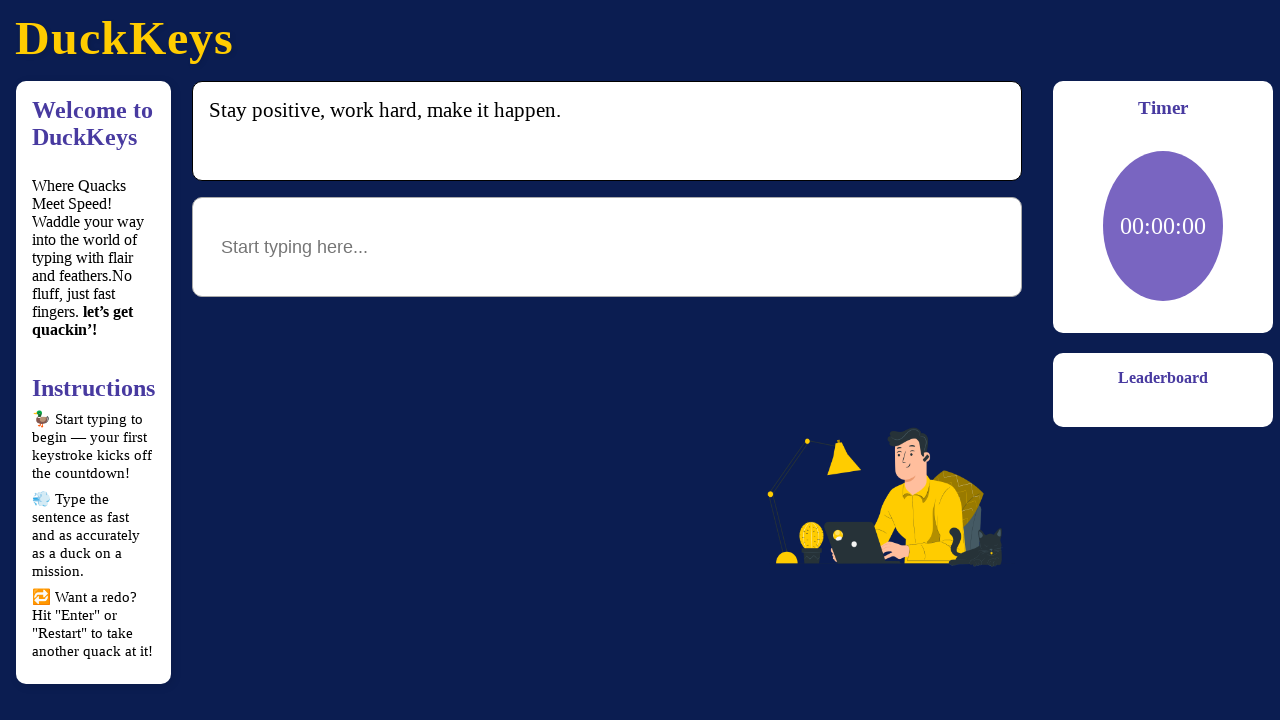

Extracted the first character of the quote
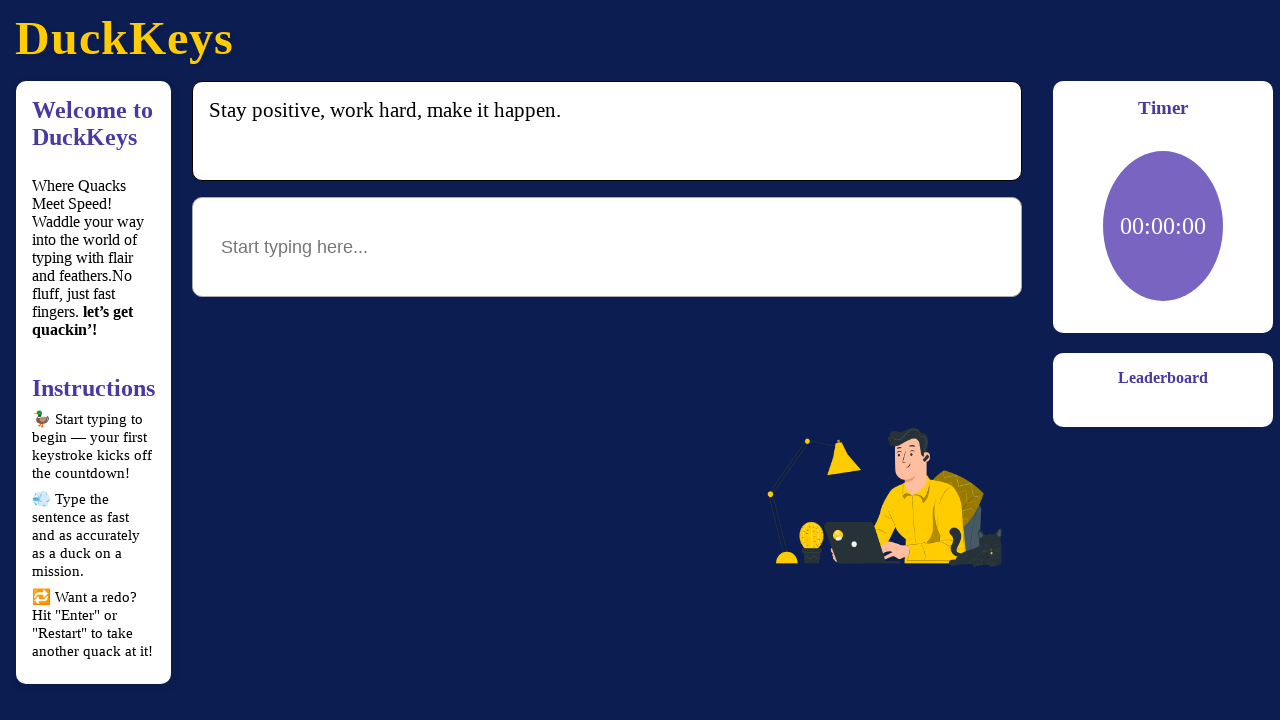

Determined an incorrect character that doesn't match the expected quote character
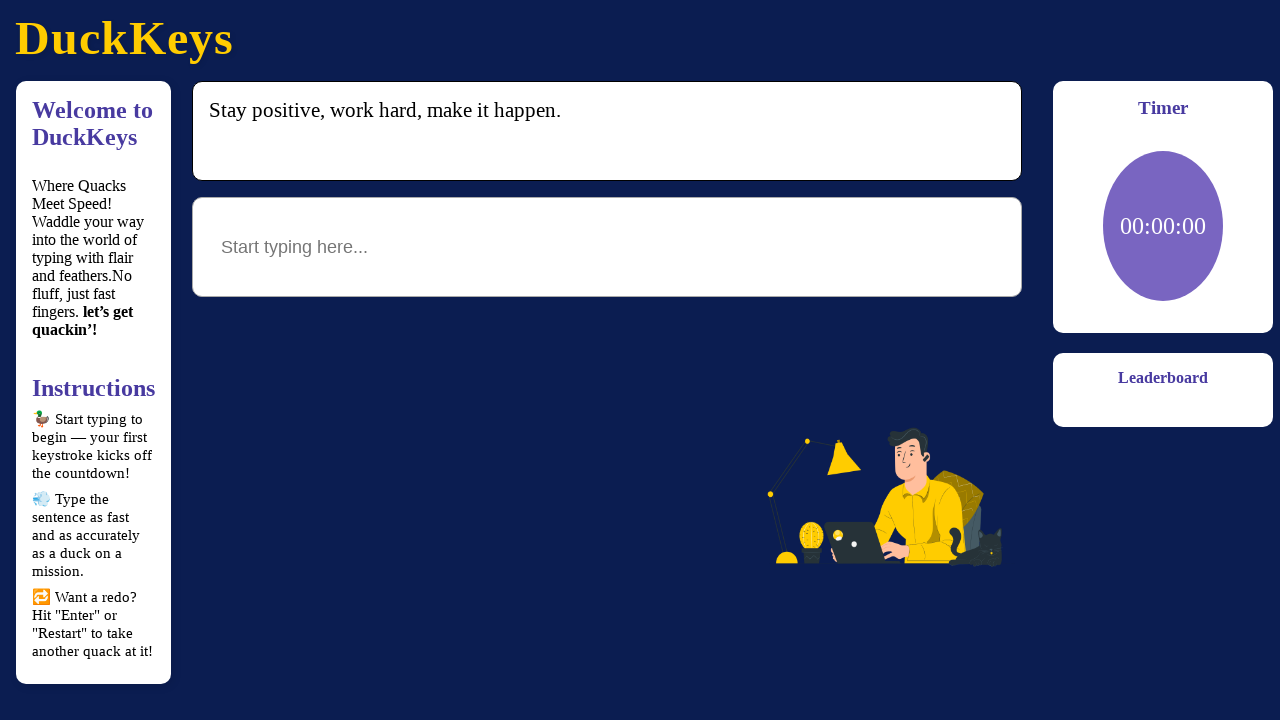

Attempted to input incorrect character 'a' into the input field on #input
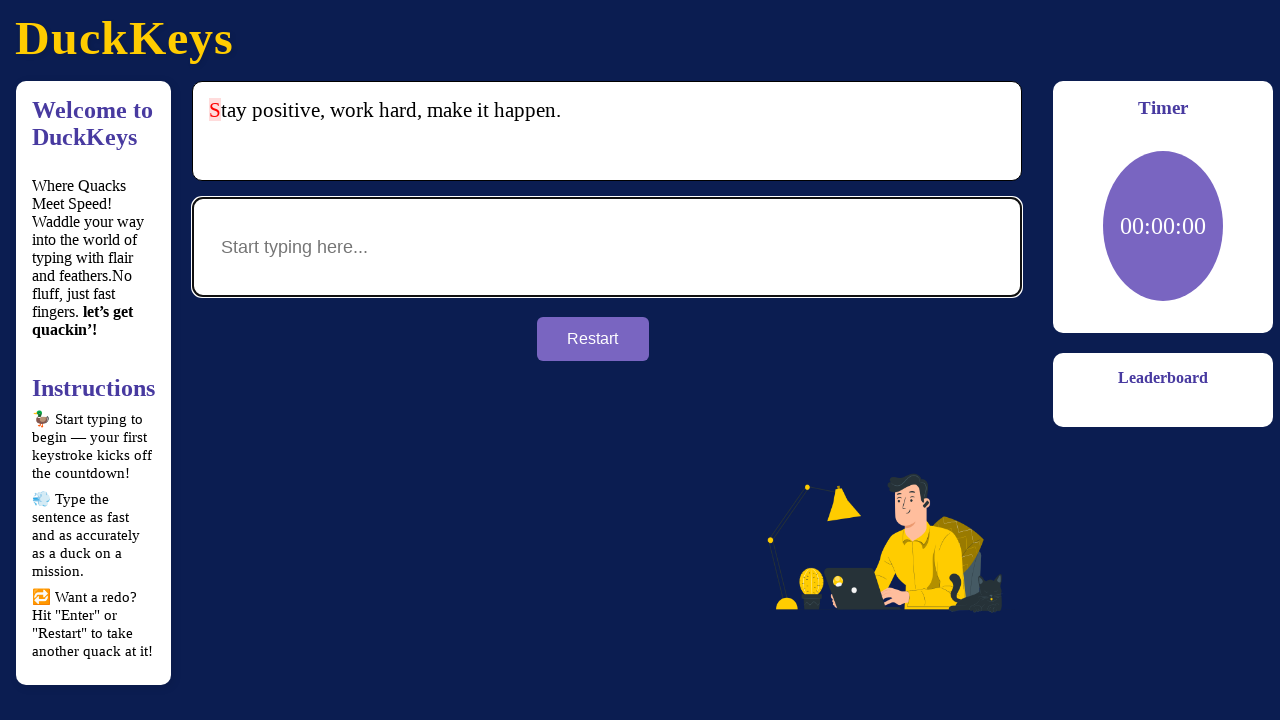

Retrieved the current value of the input field
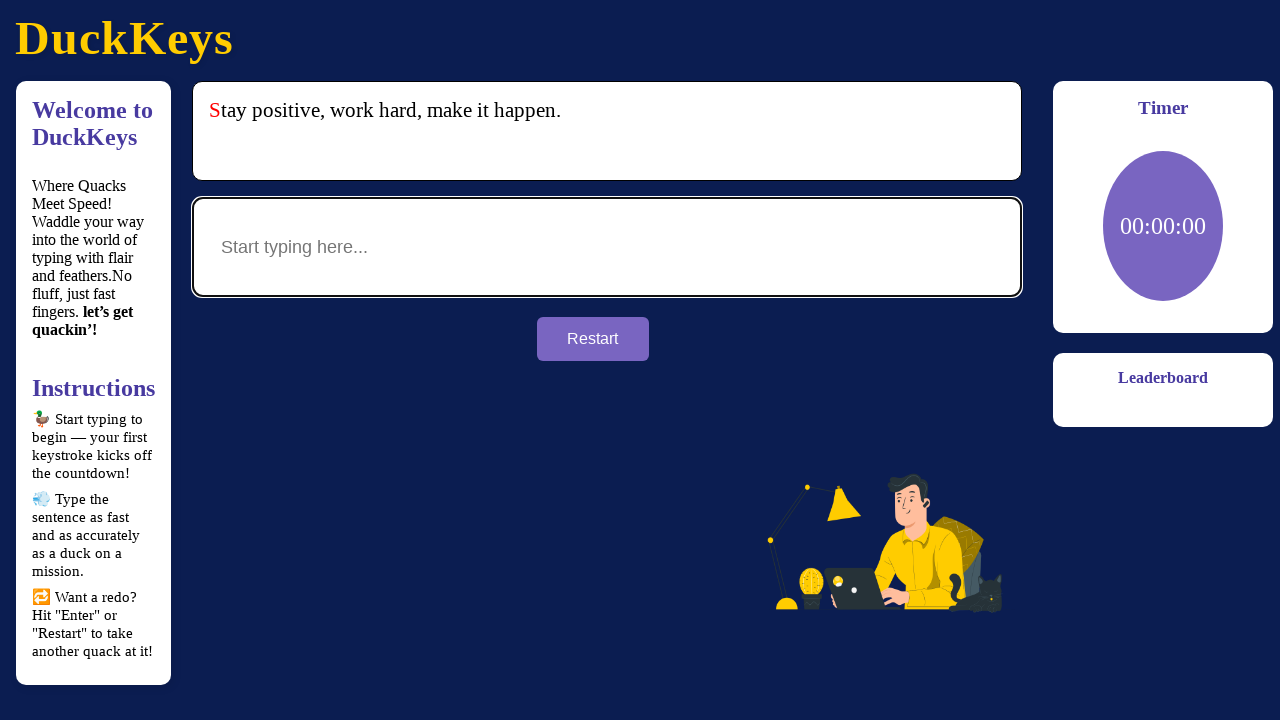

Verified that the incorrect character was blocked and the input field remains empty
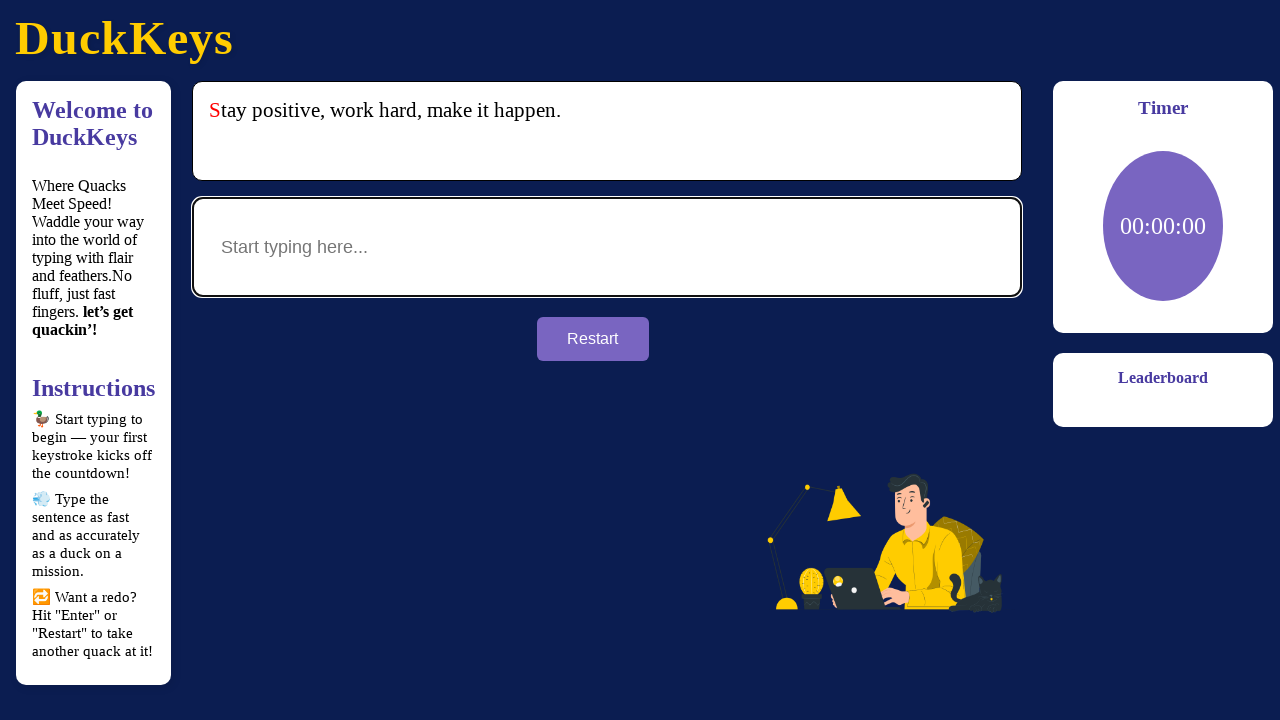

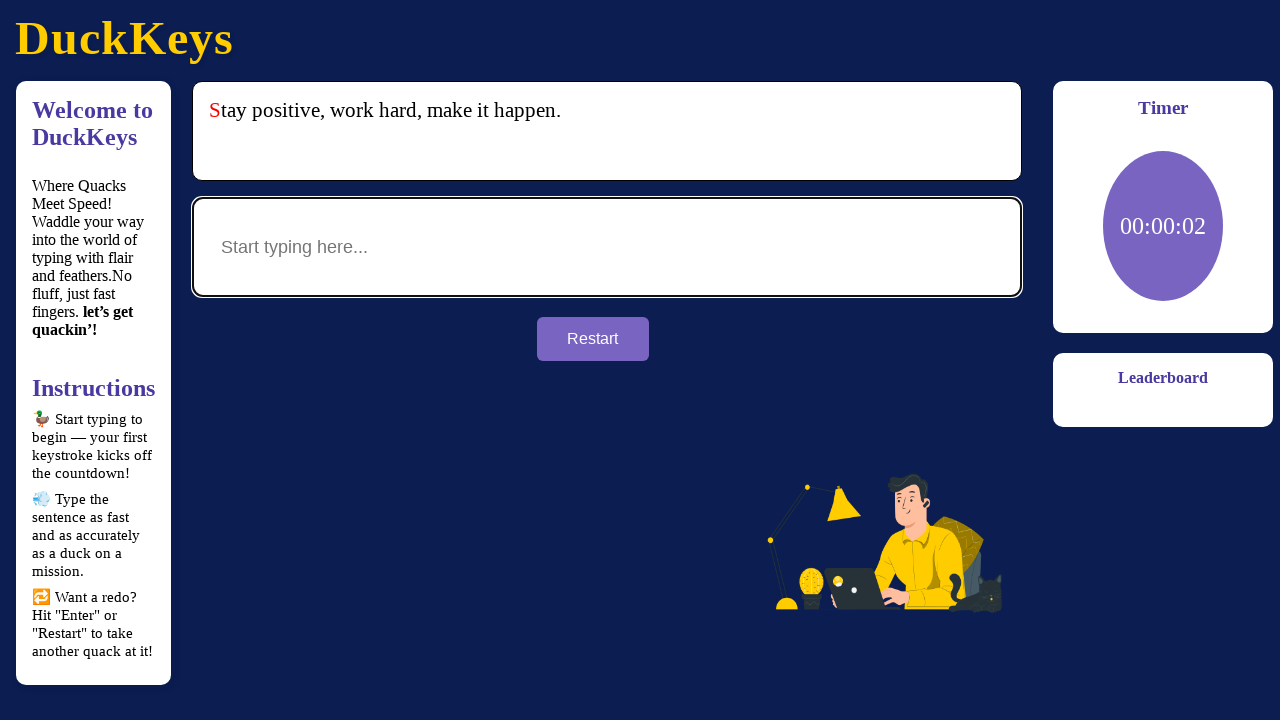